Tests scrolling functionality on a practice page by scrolling the window and then scrolling within a fixed table element, then verifies that the sum of values in the fourth column matches the displayed total

Starting URL: https://rahulshettyacademy.com/AutomationPractice/

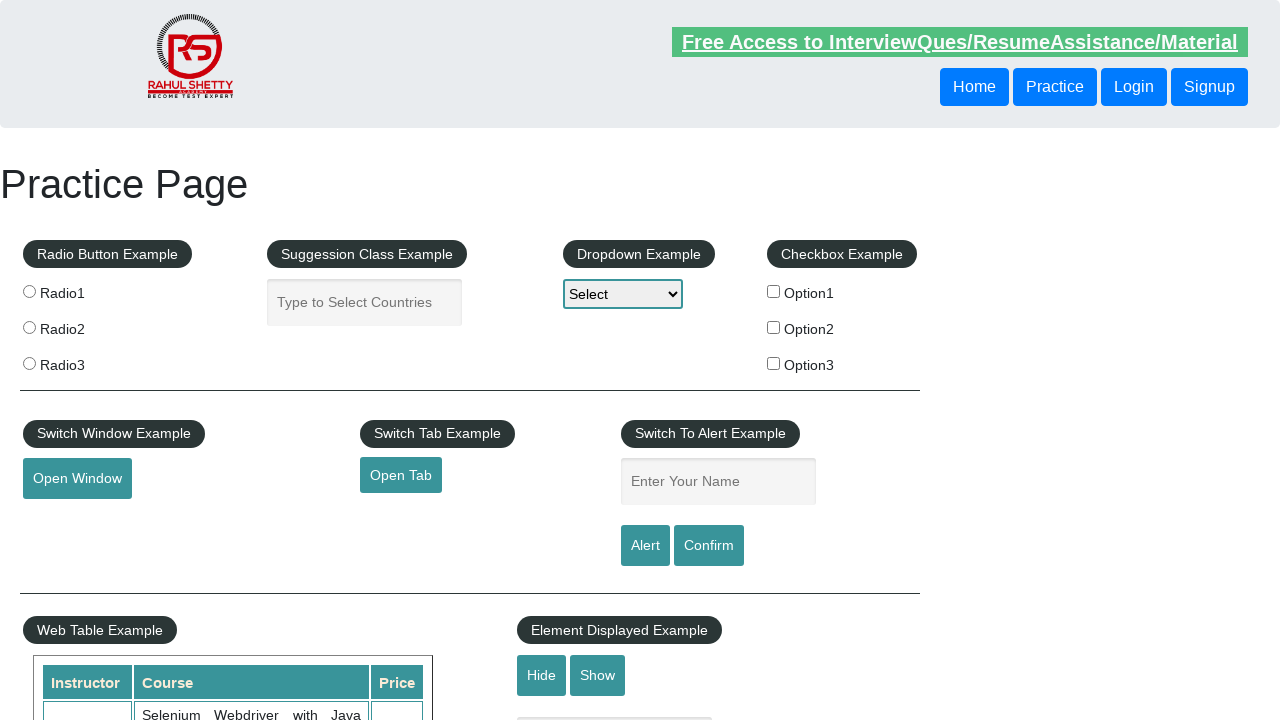

Scrolled window down by 500 pixels
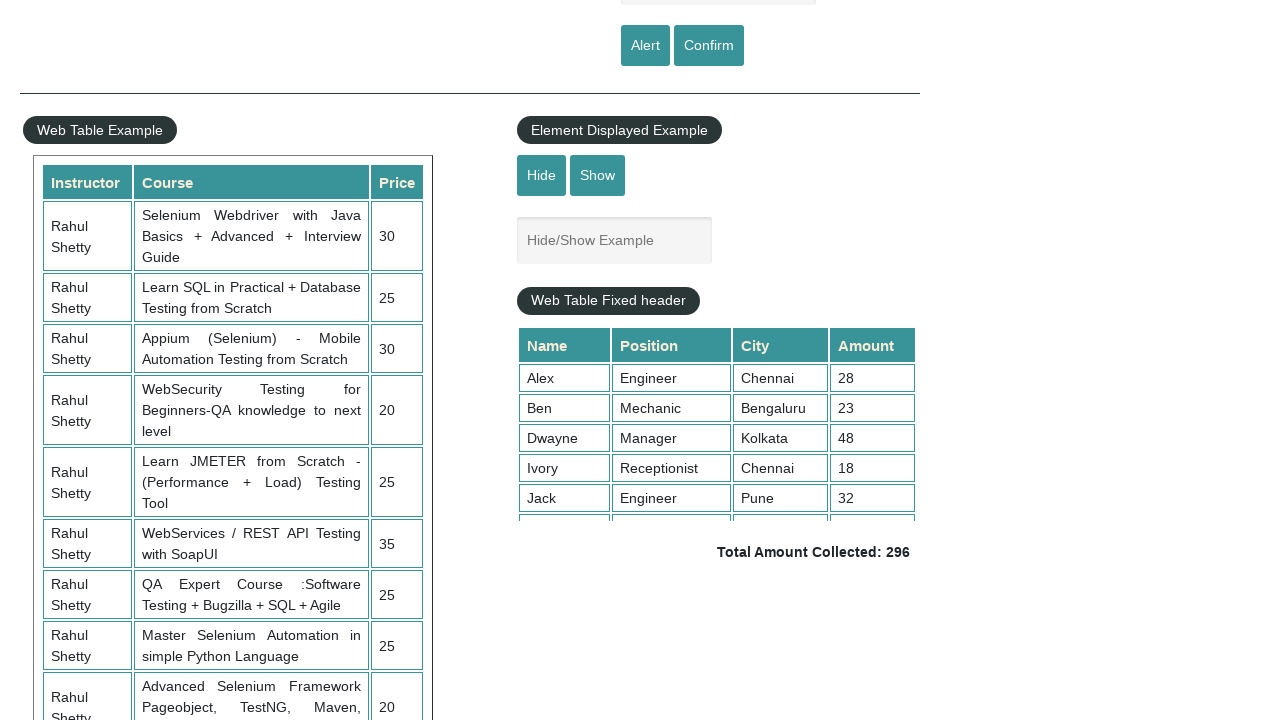

Waited 1 second for window scroll to complete
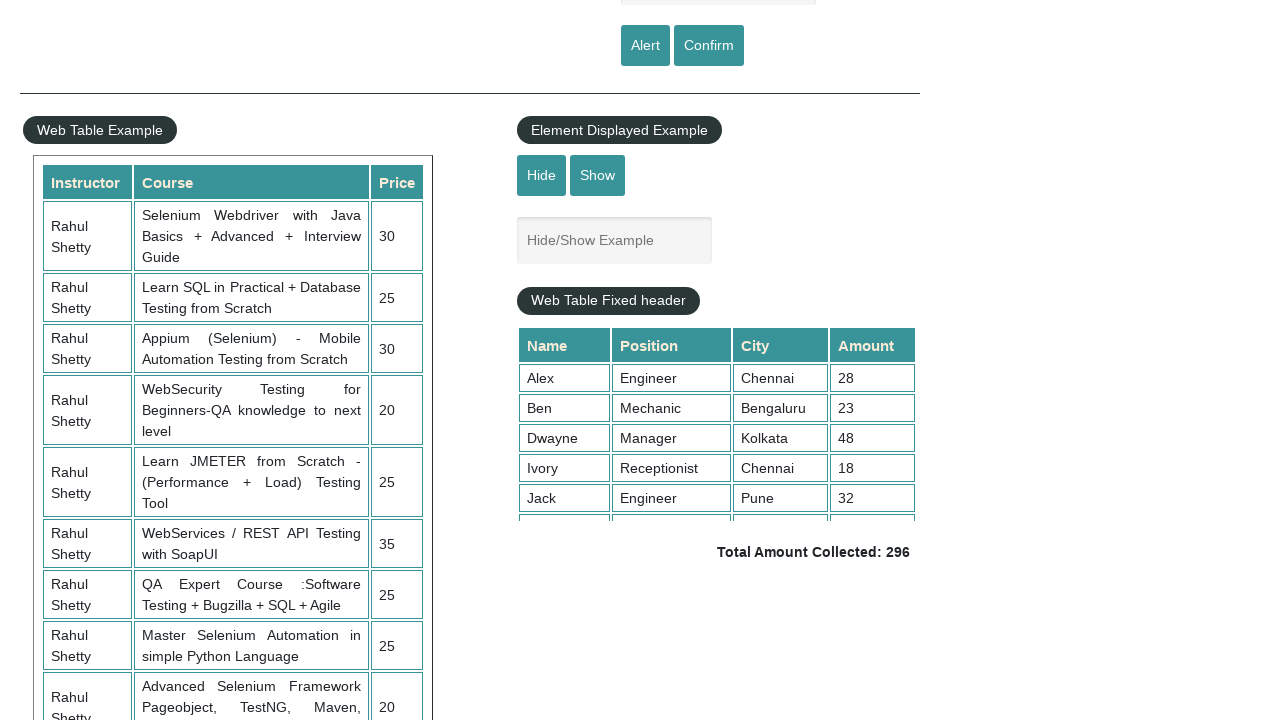

Scrolled fixed table element to top position 5000
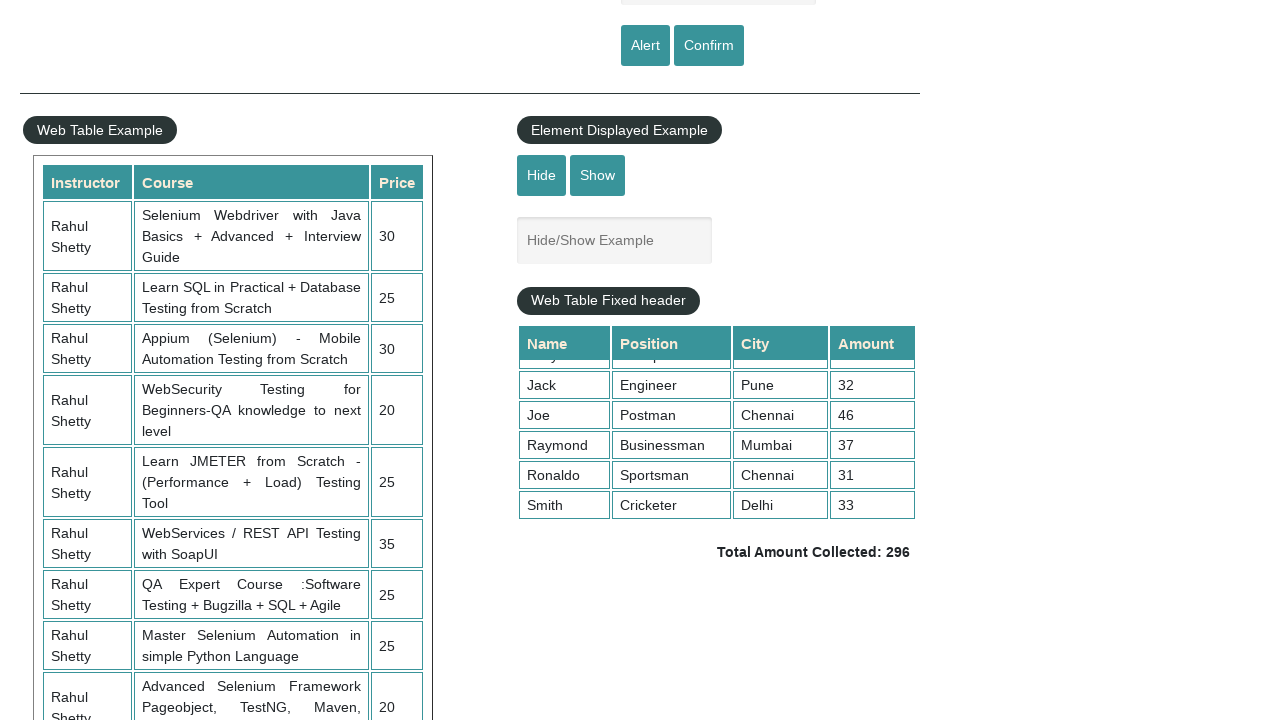

Waited 1 second for table scroll to complete
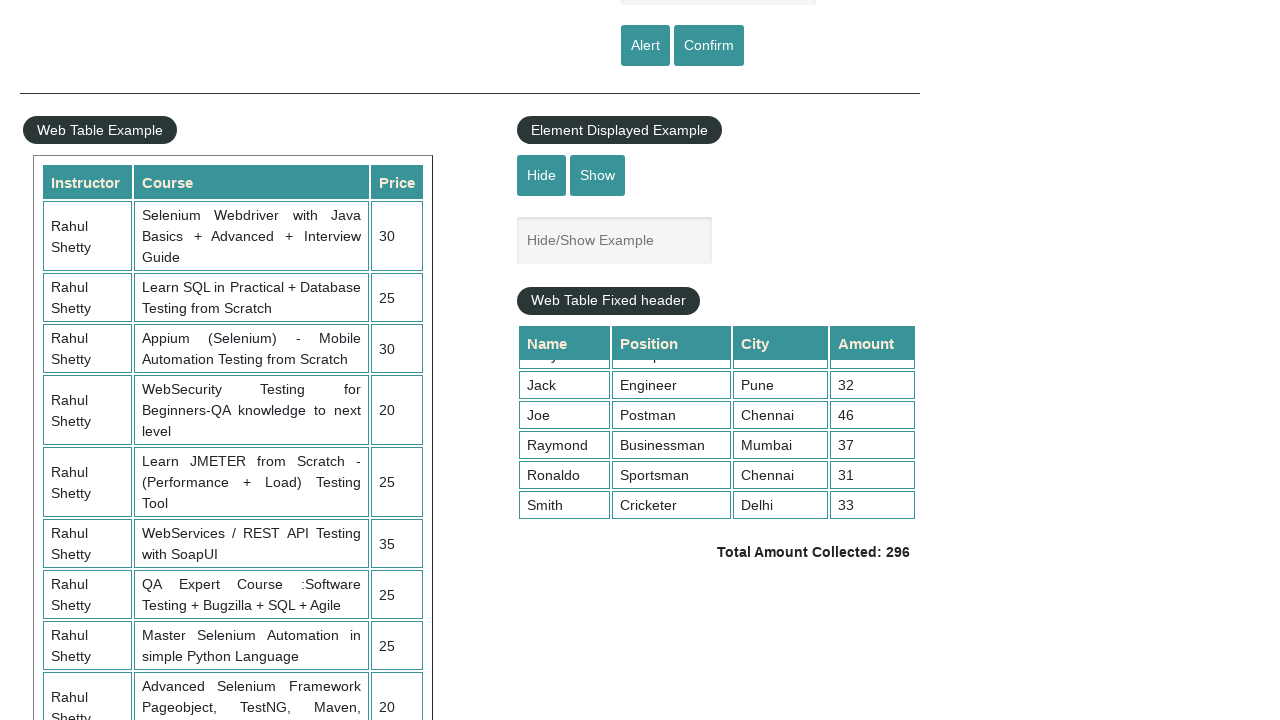

Retrieved all values from the 4th column of the table
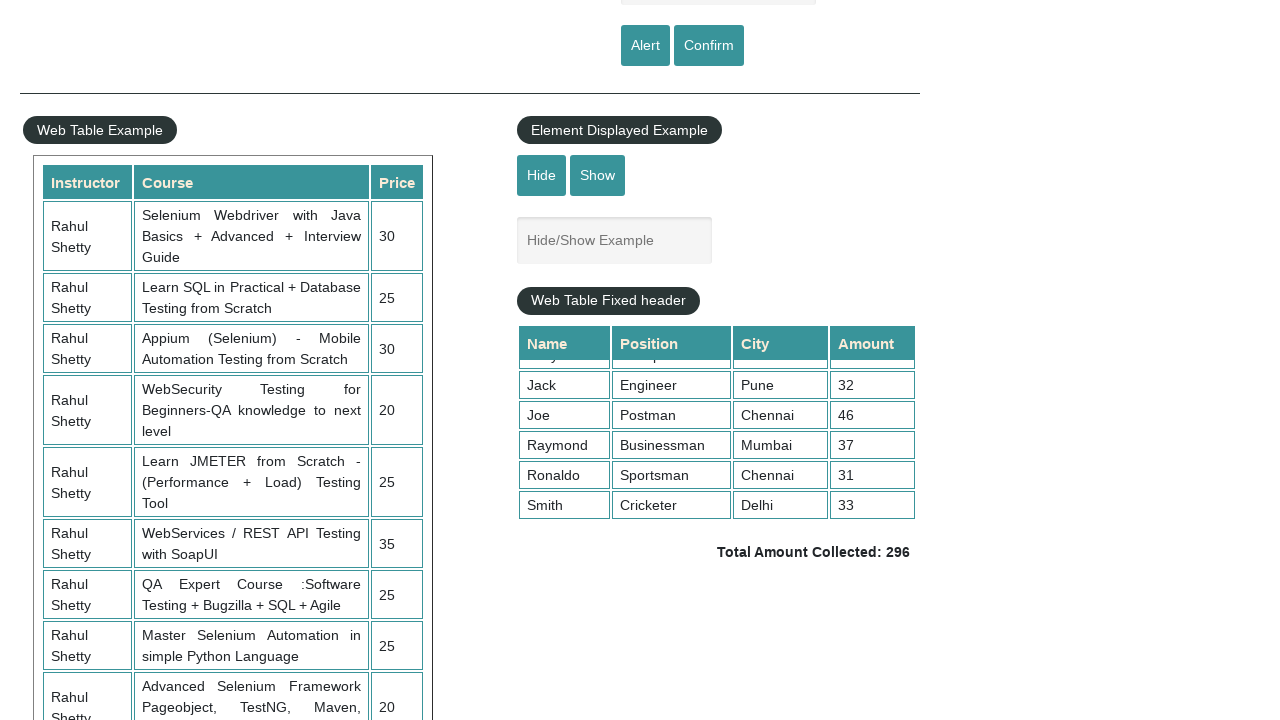

Calculated sum of 4th column values: 296
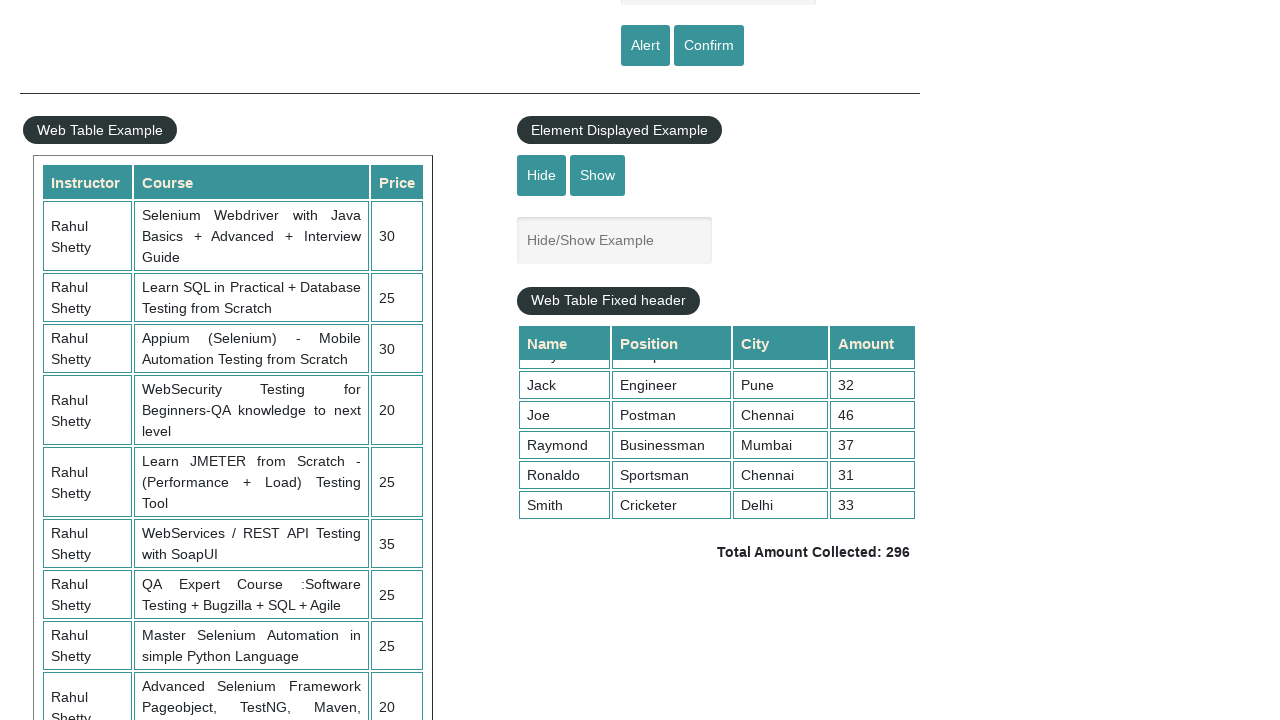

Located the total amount display element
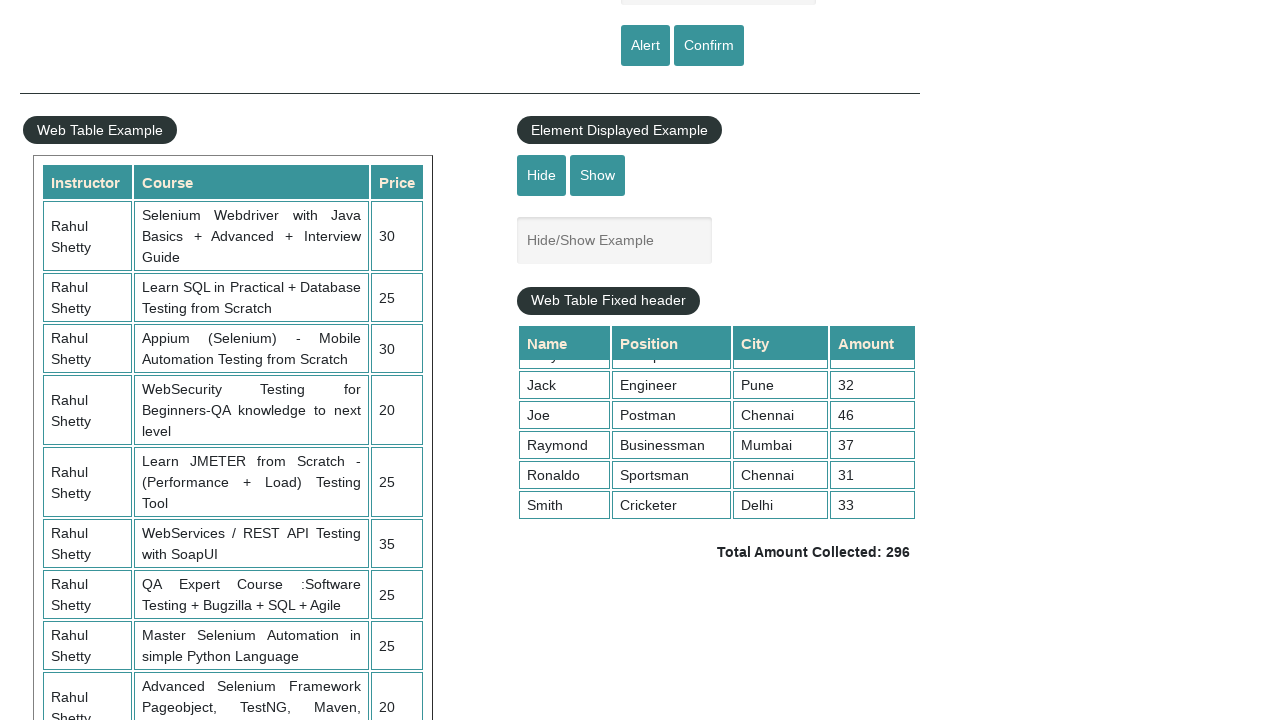

Extracted displayed total from element: 296
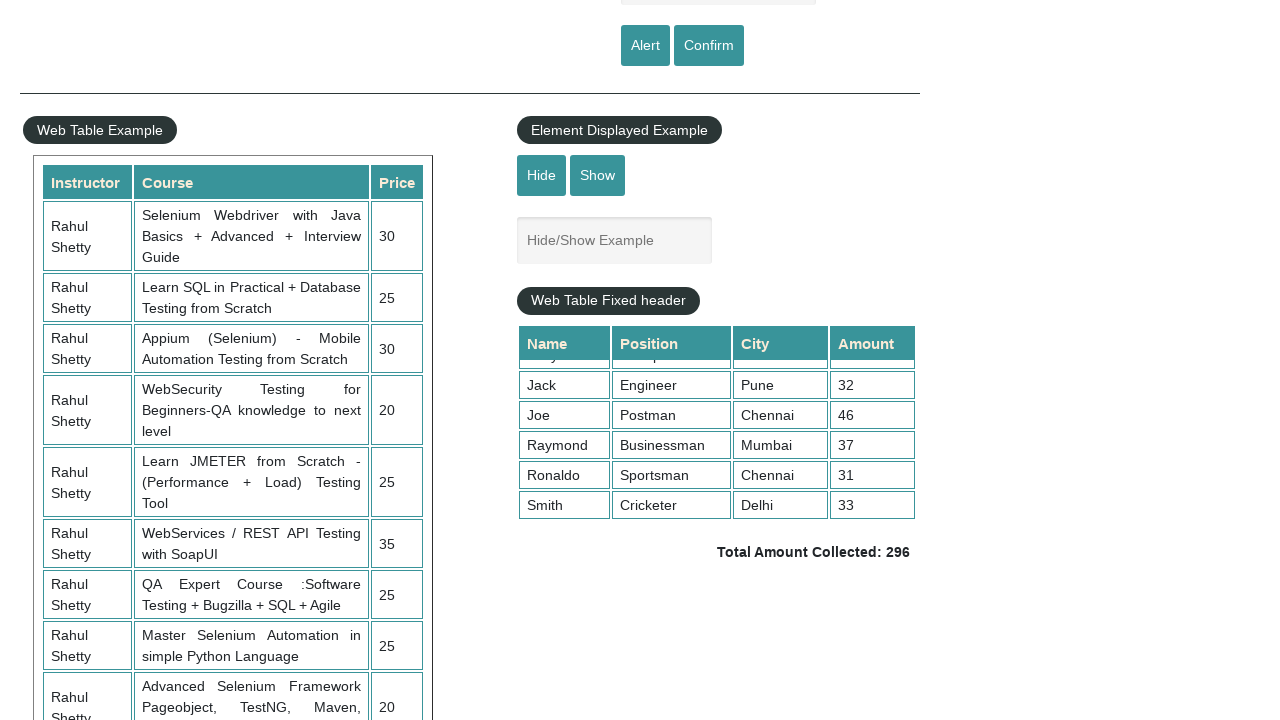

Assertion passed: calculated sum 296 matches displayed total 296
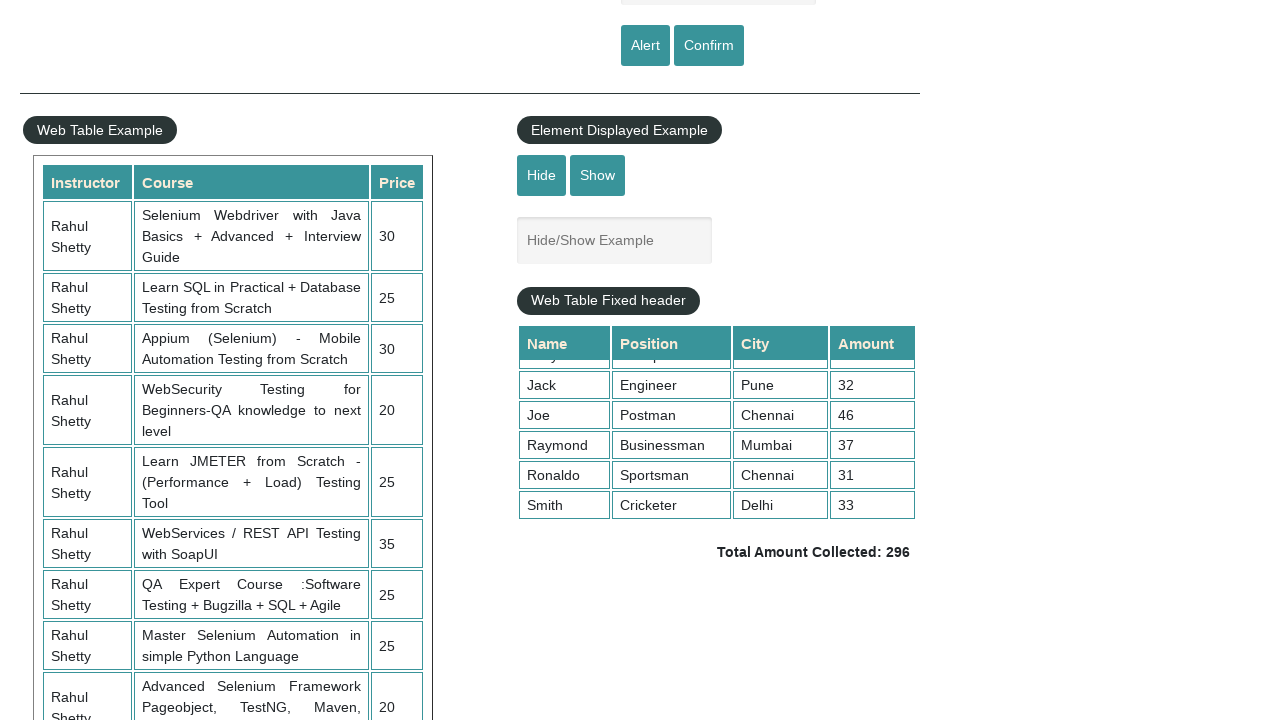

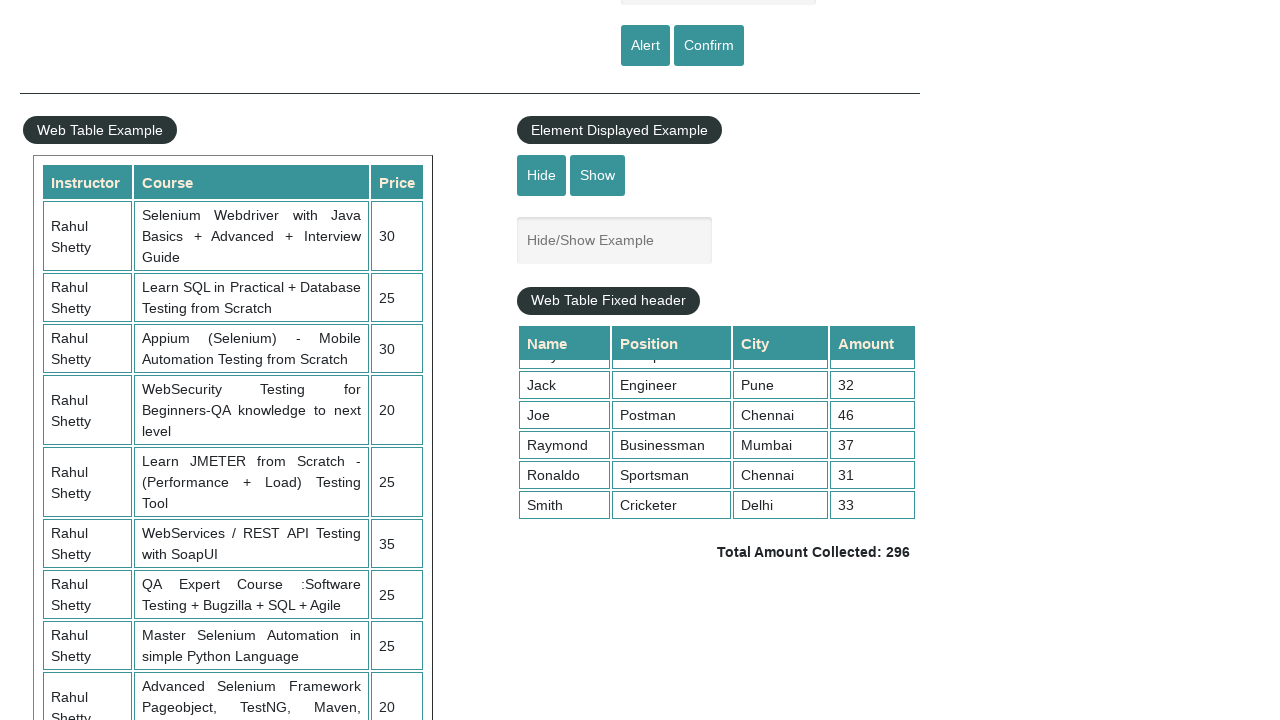